Tests visiting a remote URL by navigating to the navigation commands page with a custom timeout

Starting URL: https://example.cypress.io

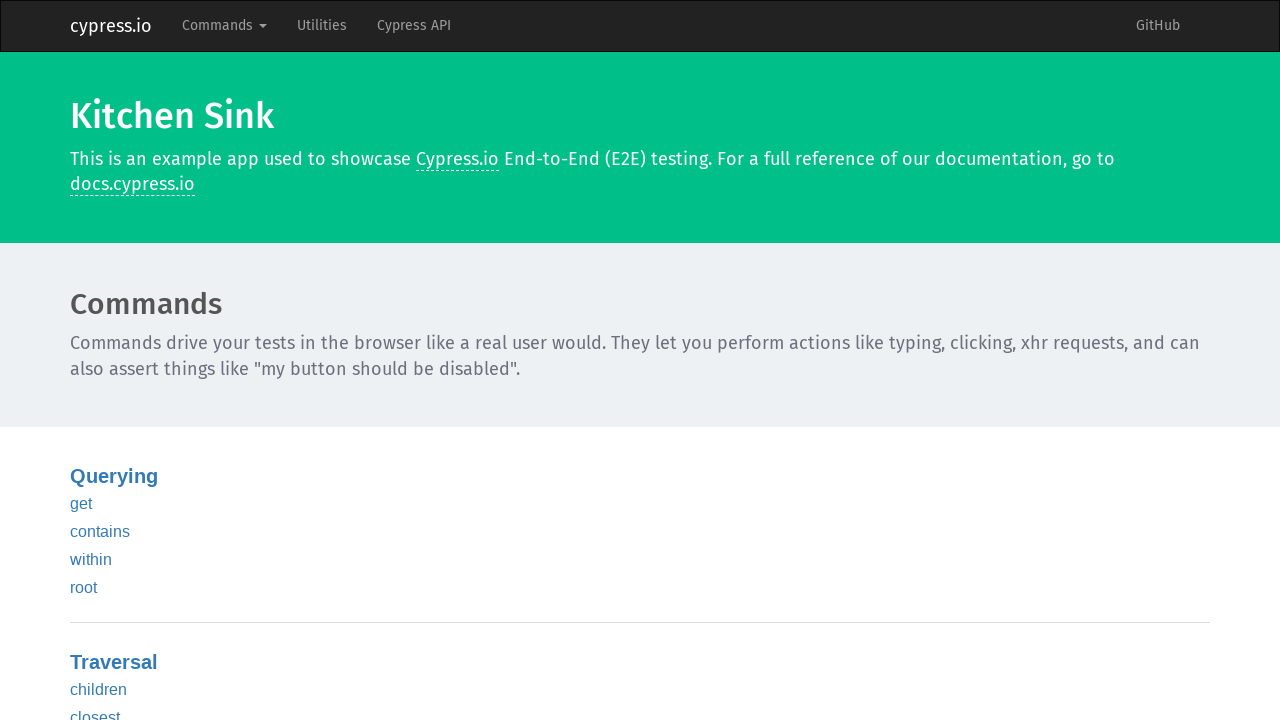

Clicked Commands in navbar at (224, 26) on .navbar-nav >> internal:text="Commands"i
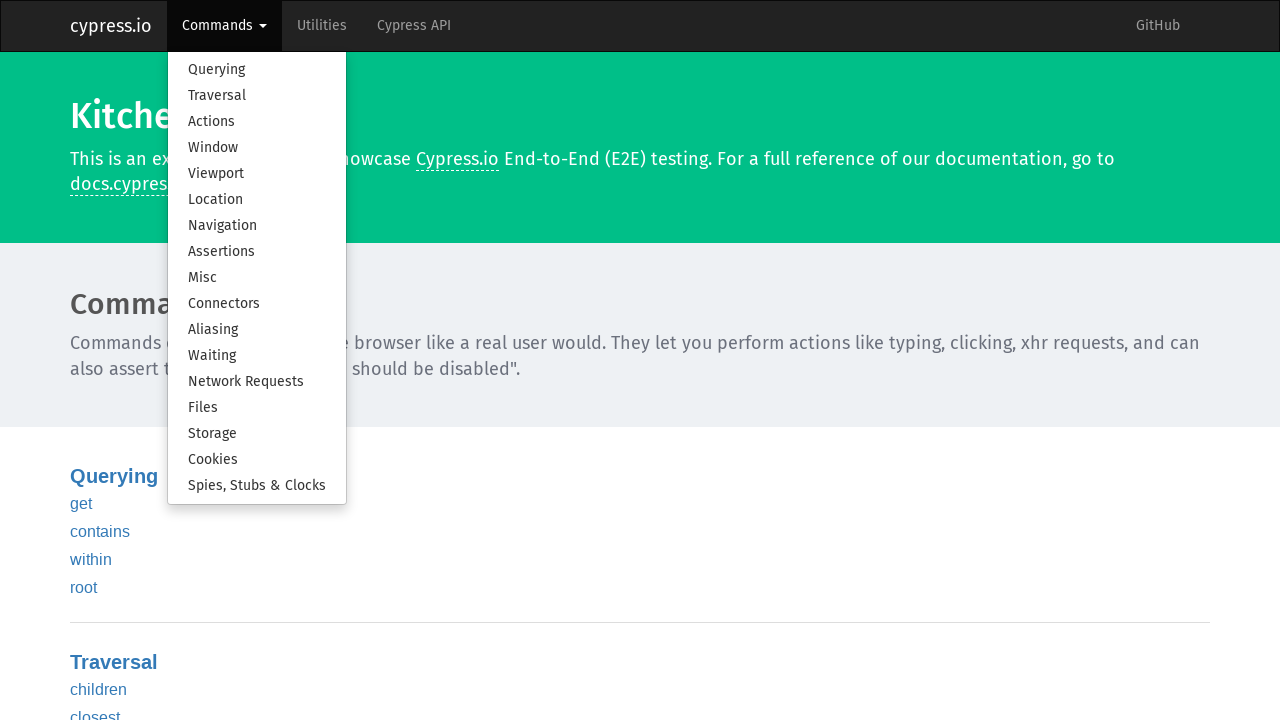

Clicked Navigation in dropdown menu at (257, 226) on .dropdown-menu >> internal:text="Navigation"i
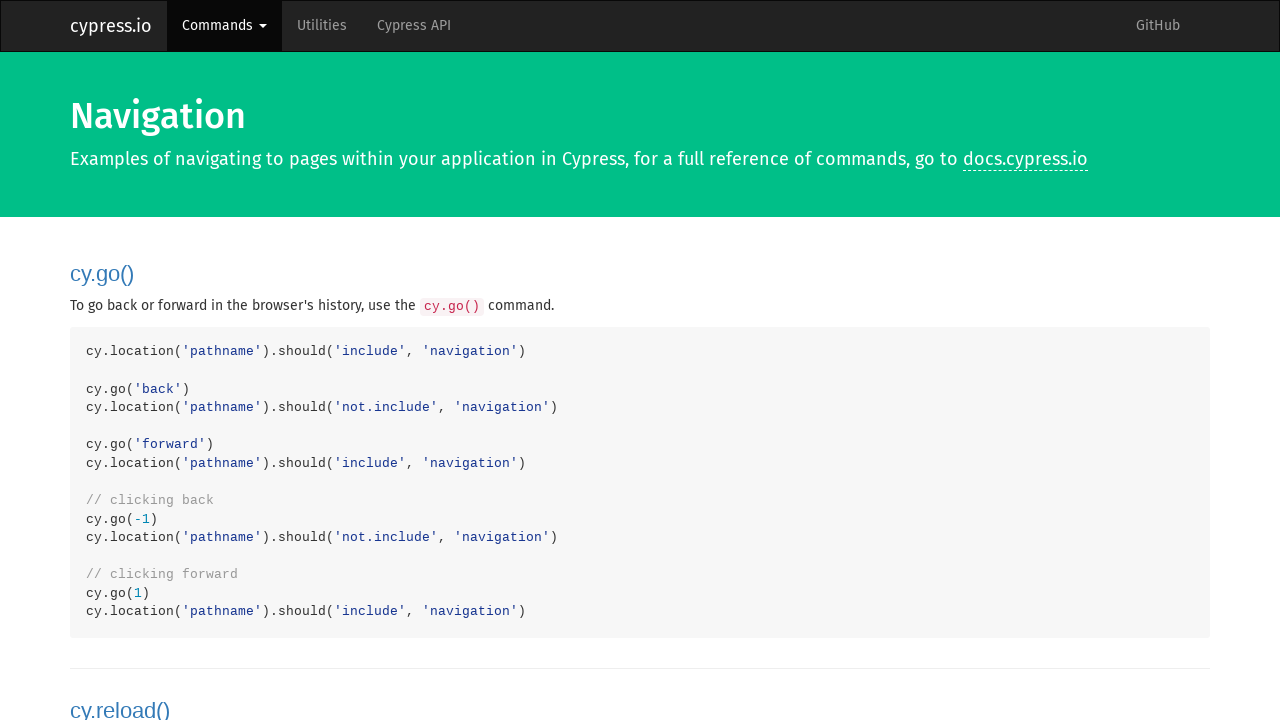

Navigated to remote URL https://example.cypress.io/commands/navigation with 50000ms timeout
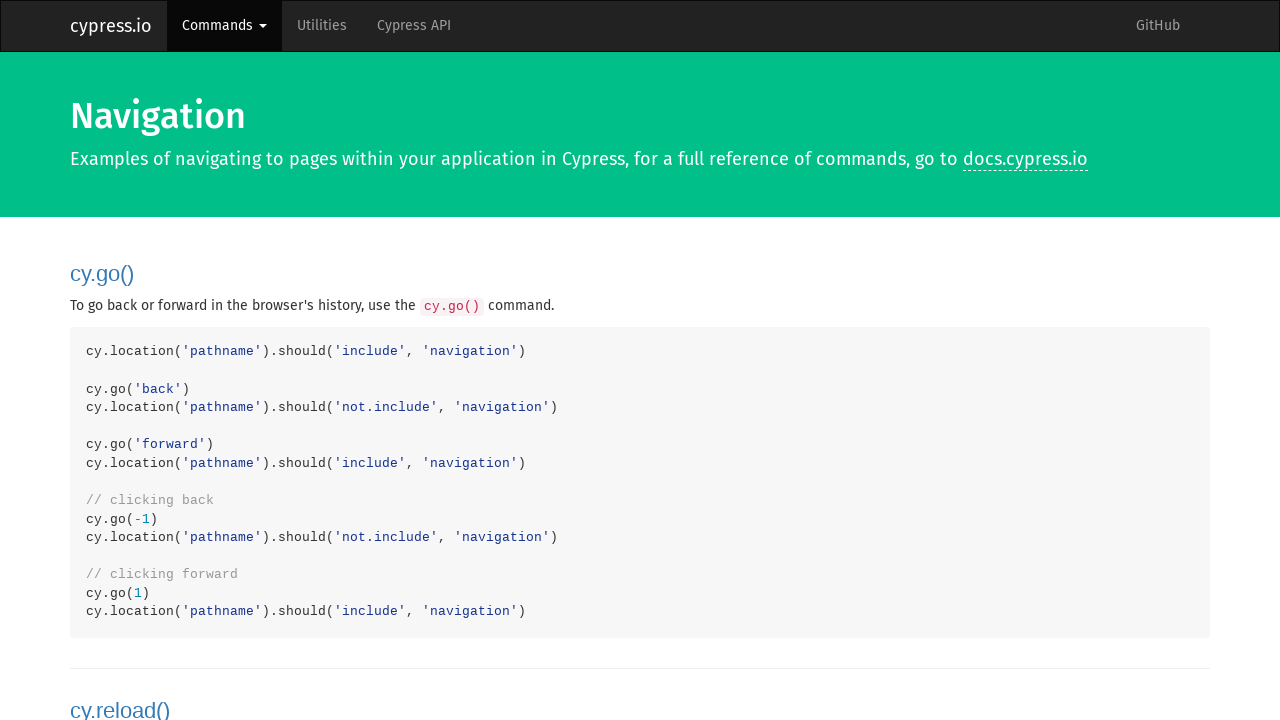

Page fully loaded
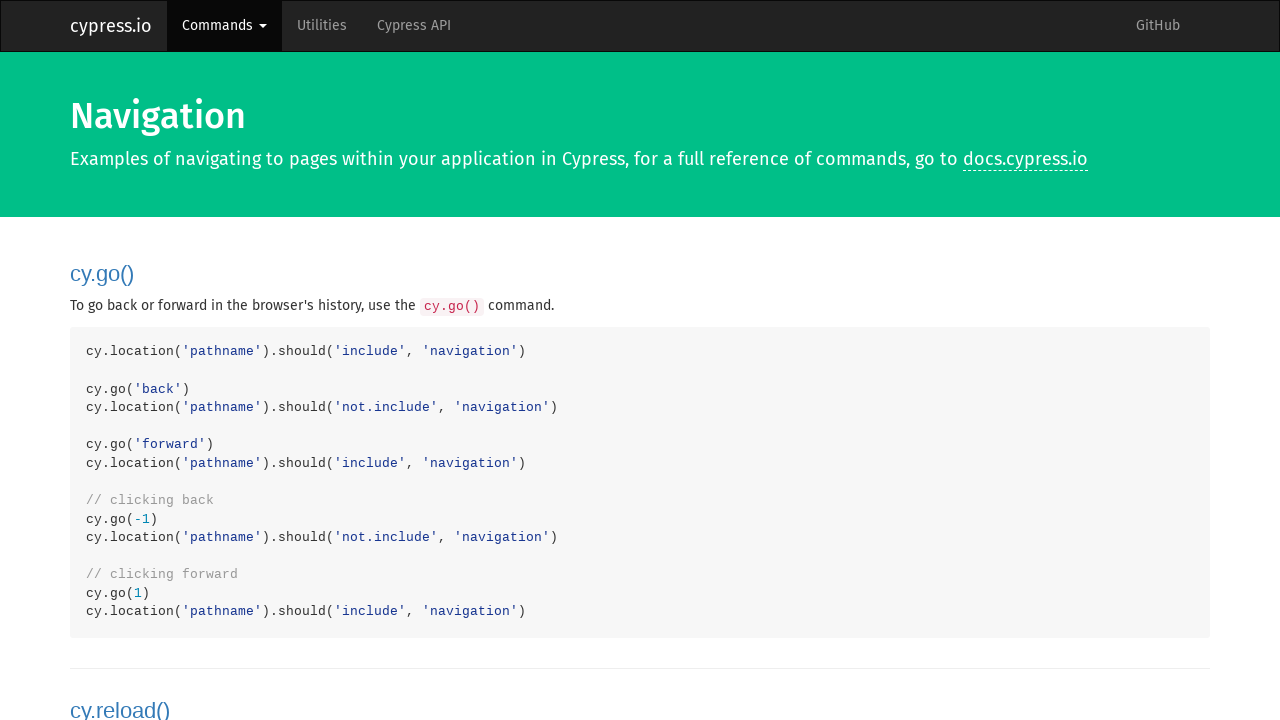

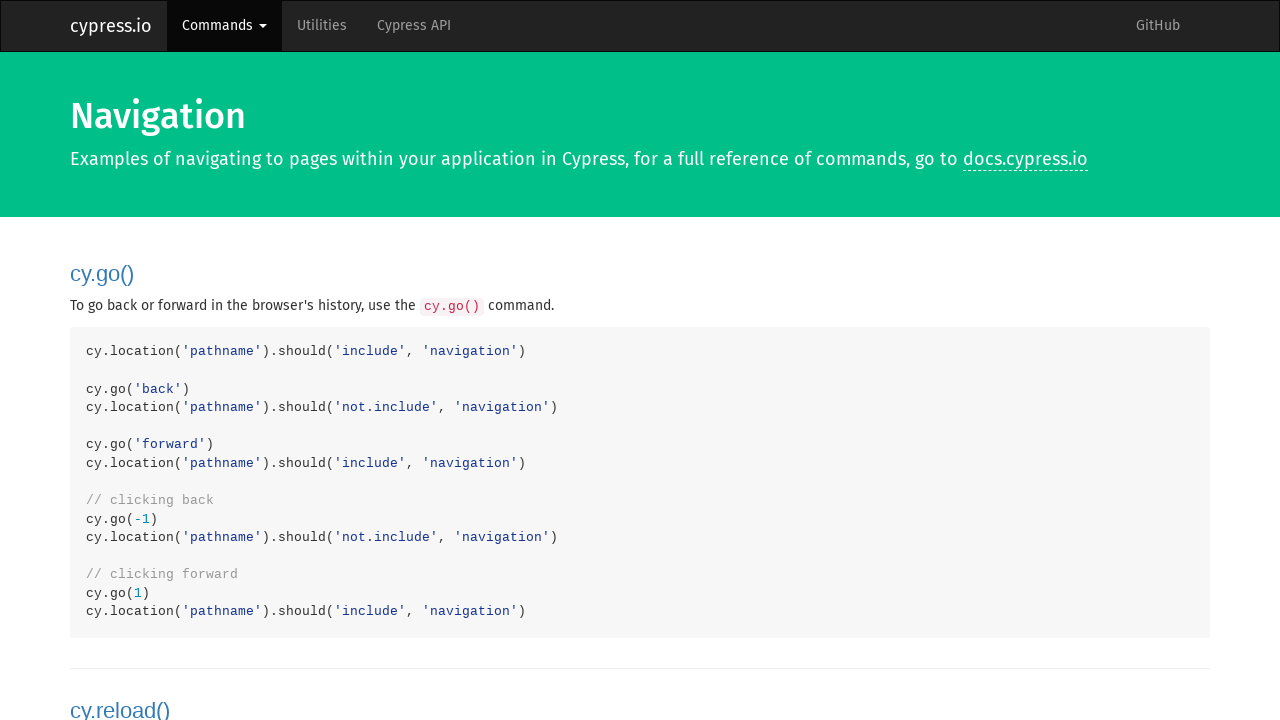